Tests page scrolling functionality using JavaScript evaluate method to scroll down by pixels and to the bottom of the page

Starting URL: https://testautomationpractice.blogspot.com/

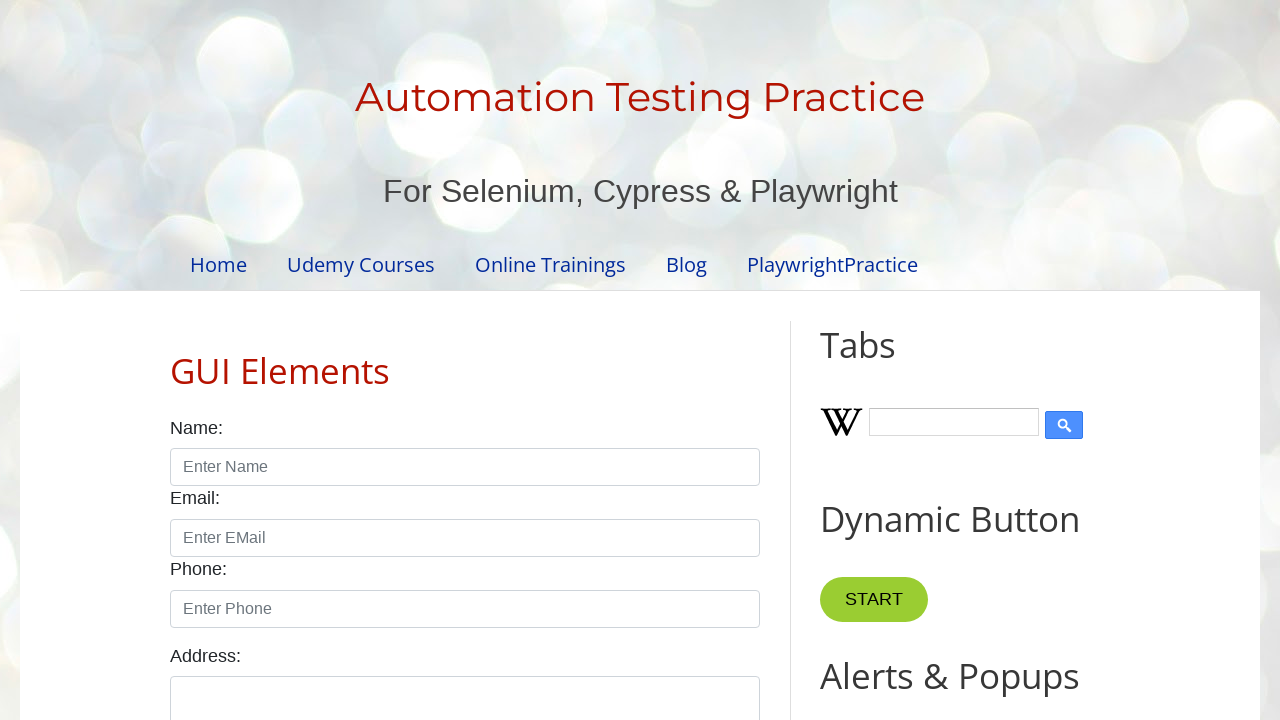

Scrolled down by 250 pixels using page.evaluate()
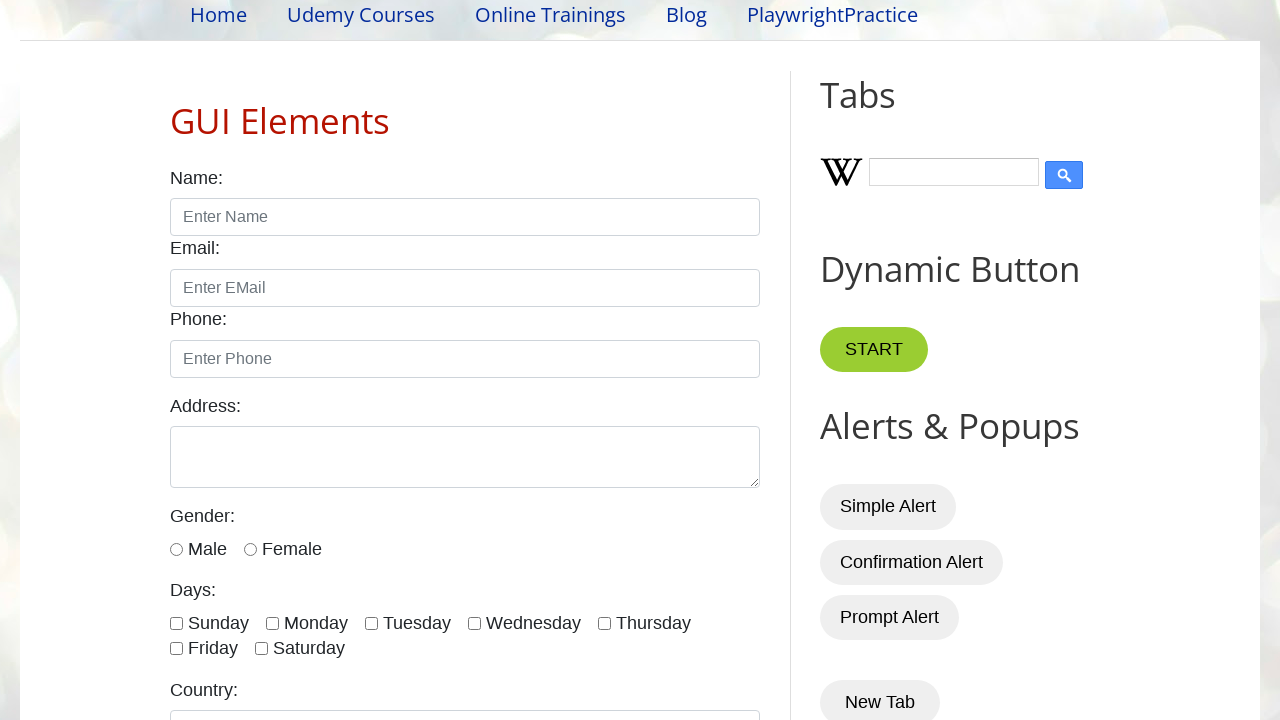

Scrolled down by additional 500 pixels using page.evaluate()
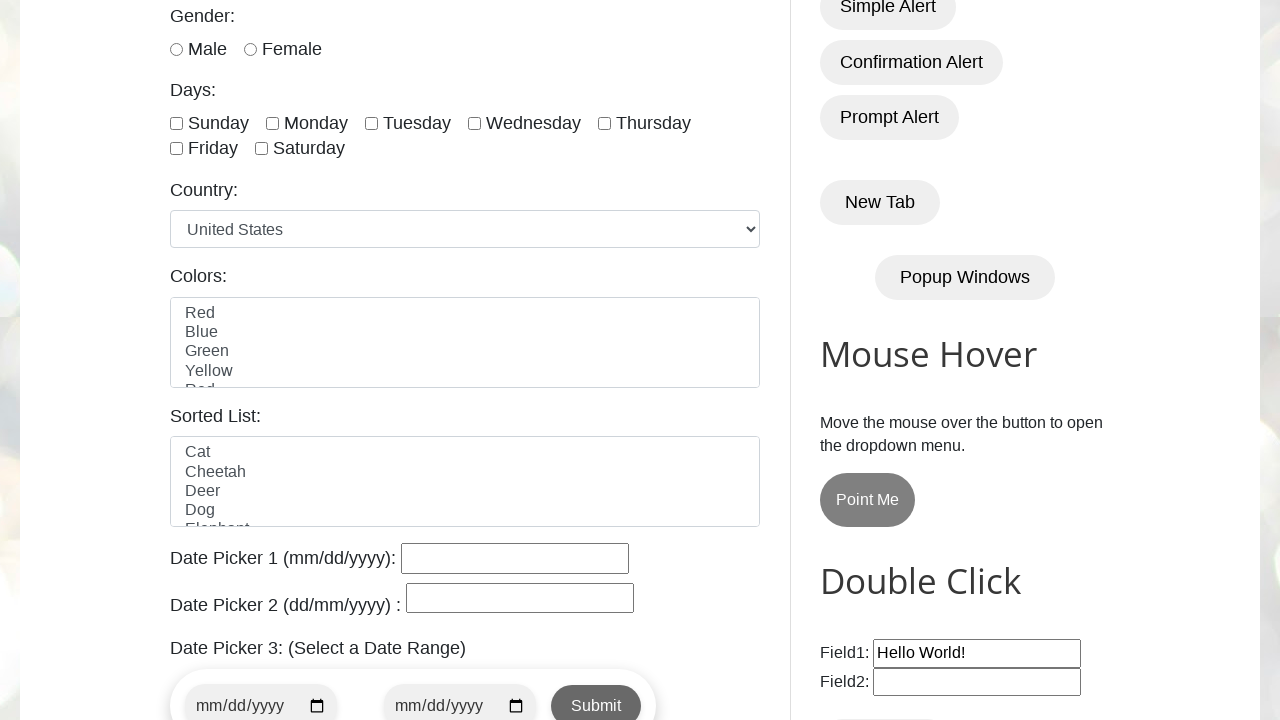

Scrolled to the bottom of the page using page.evaluate()
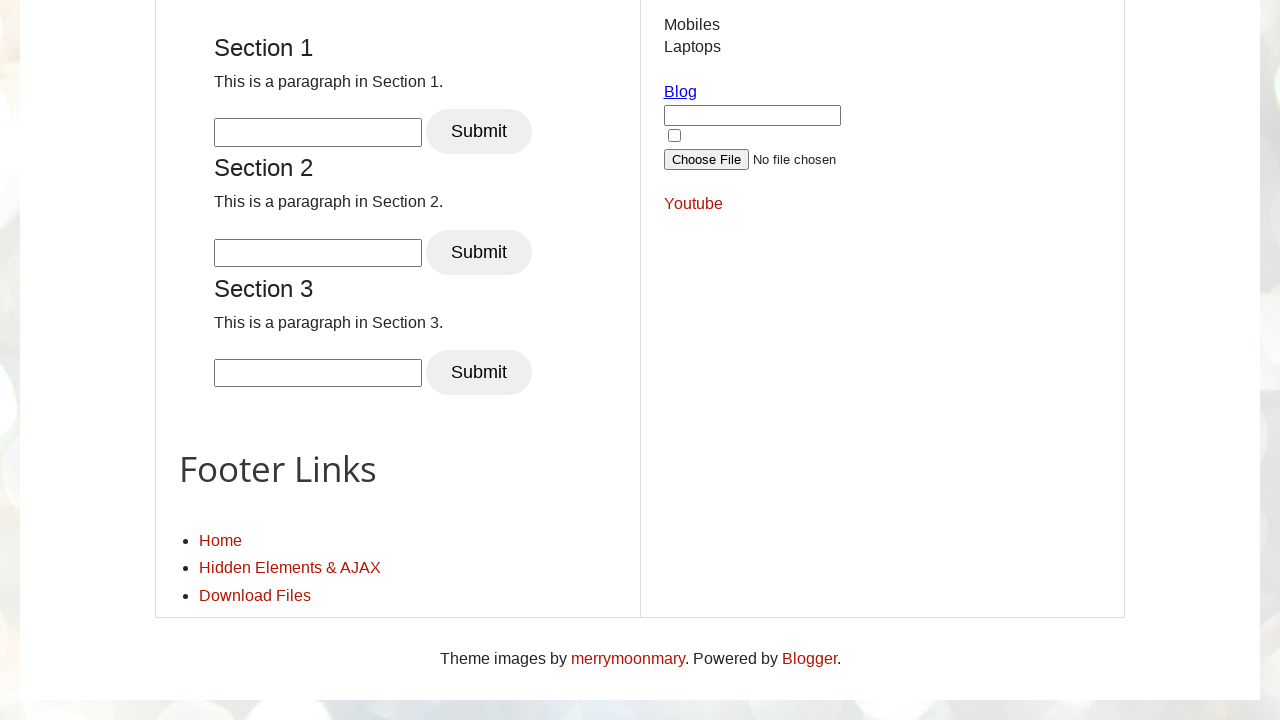

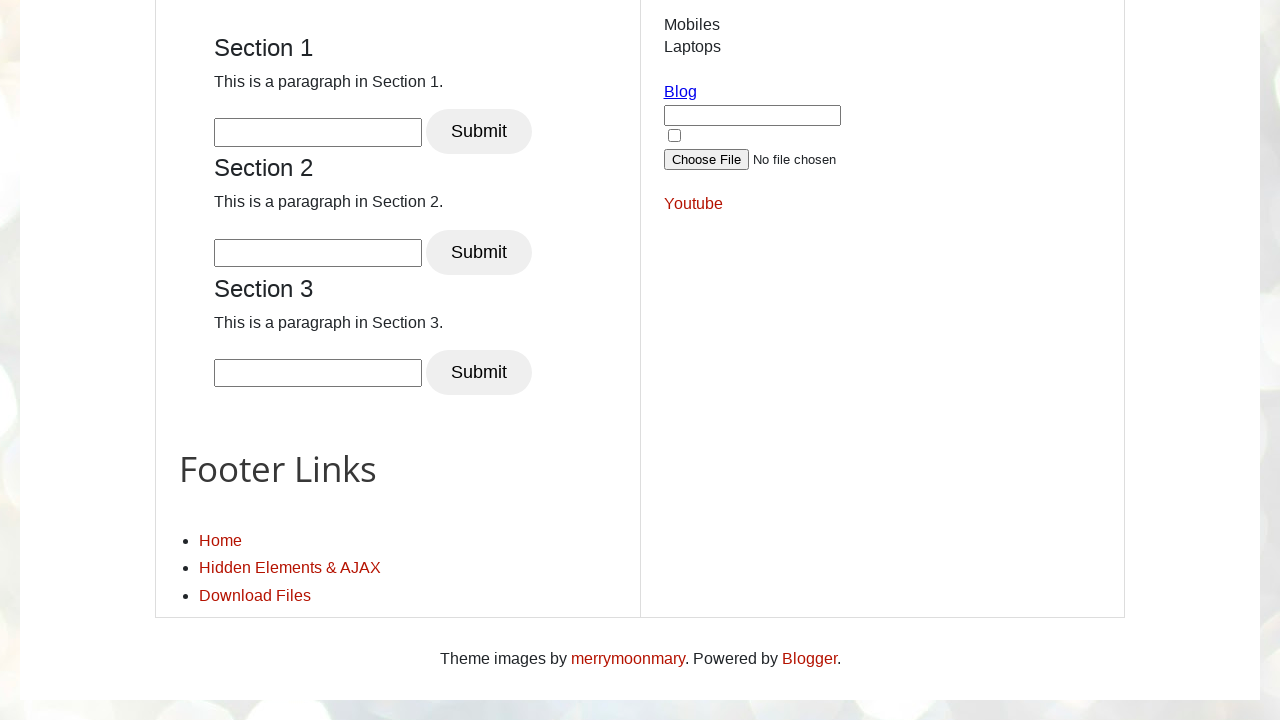